Tests the third FAQ accordion item by clicking it and verifying the expanded panel contains text about rental time calculation

Starting URL: https://qa-scooter.praktikum-services.ru/

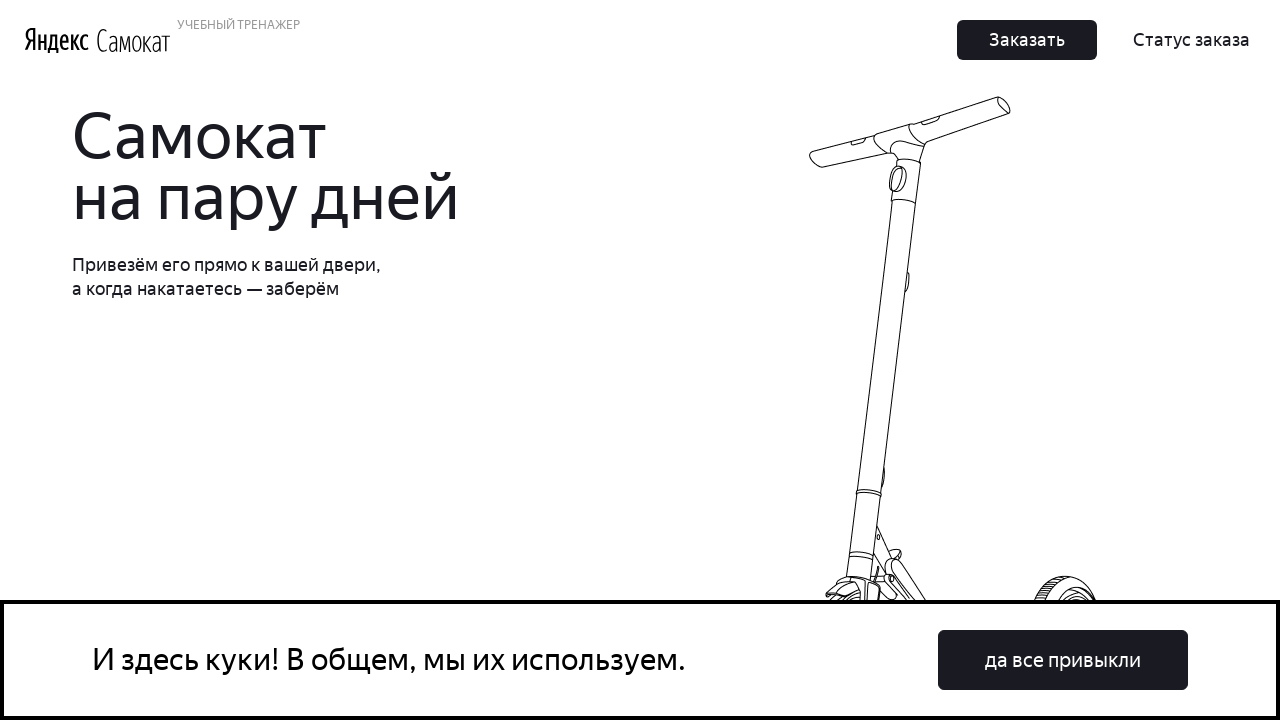

Scrolled third accordion heading into view
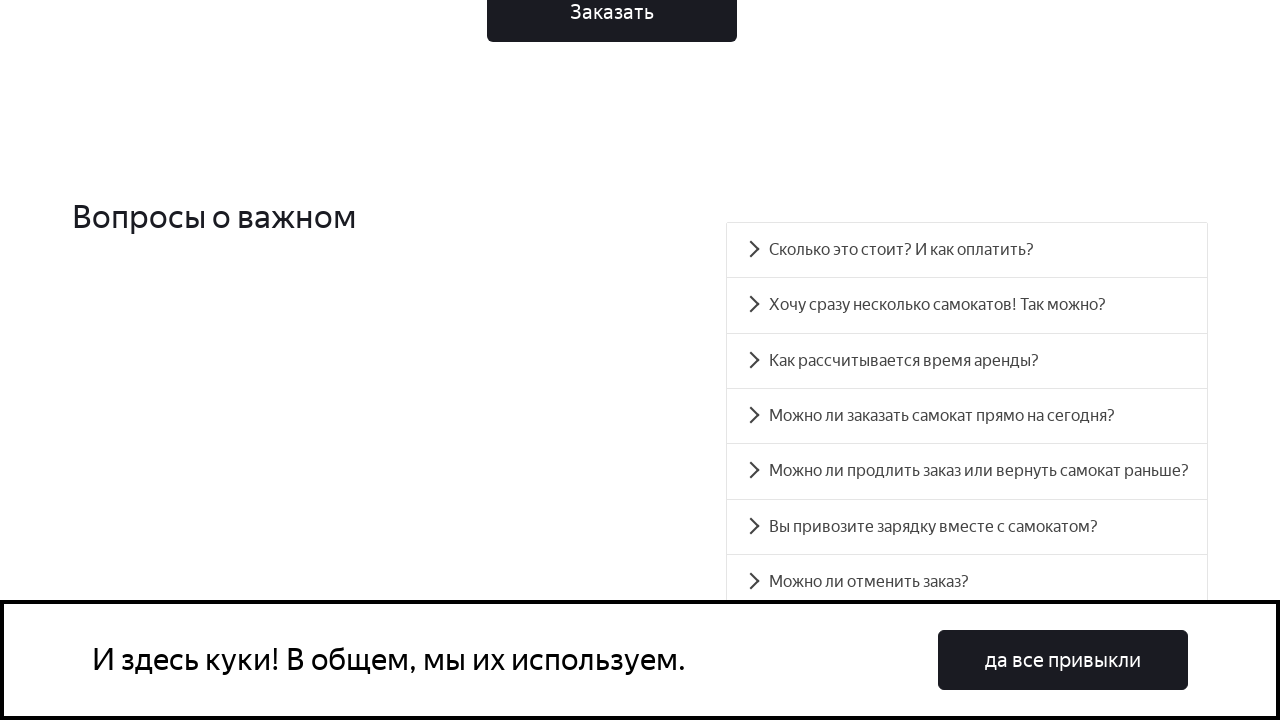

Clicked third accordion heading to expand at (967, 361) on #accordion__heading-2
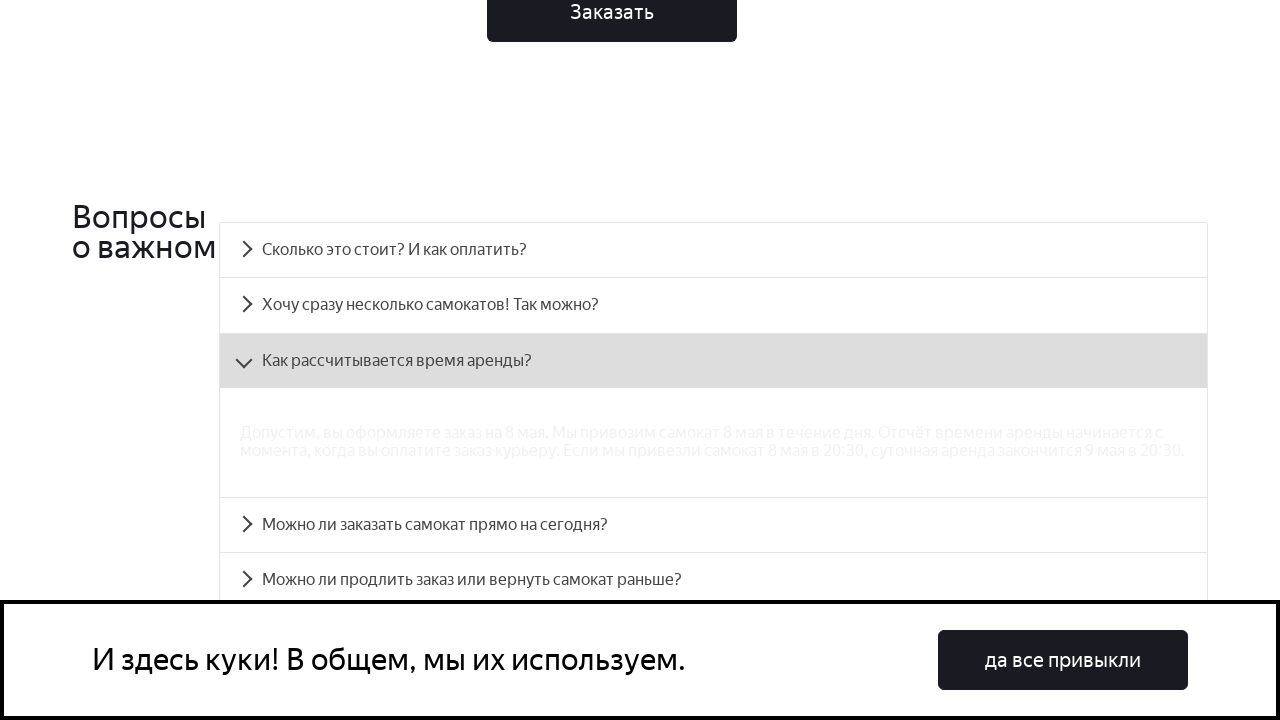

Third accordion panel expanded and is now visible
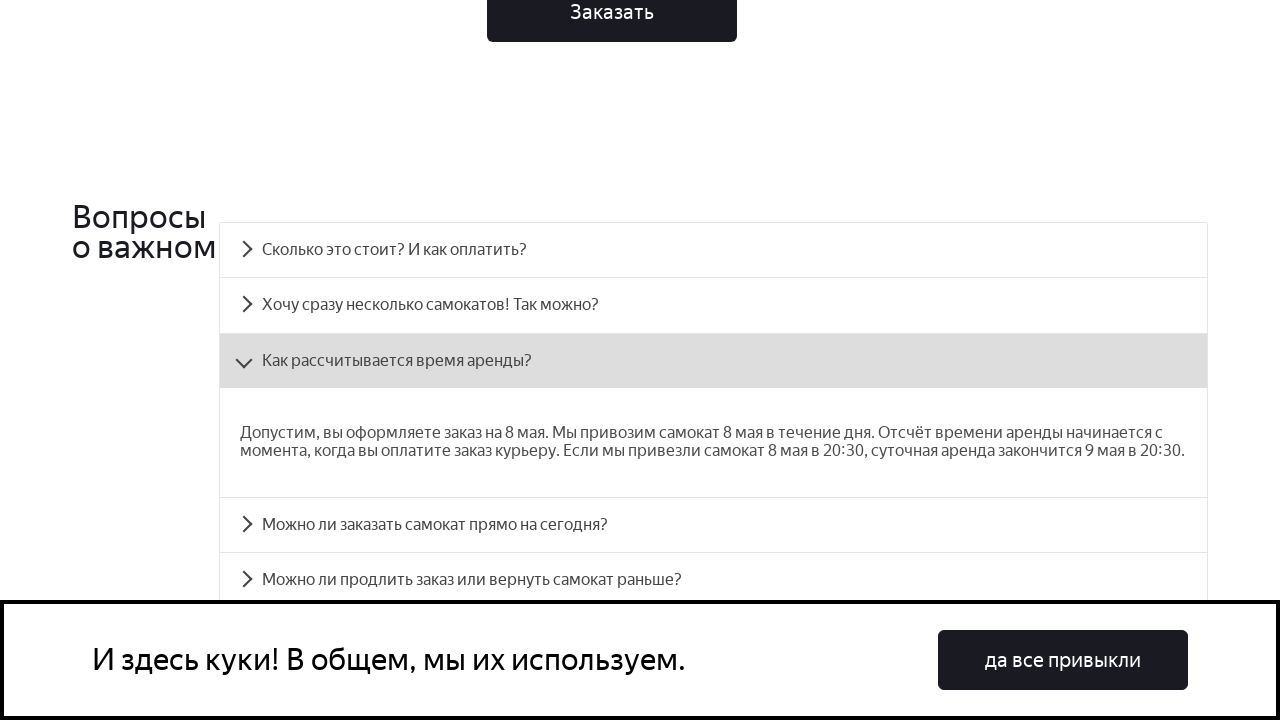

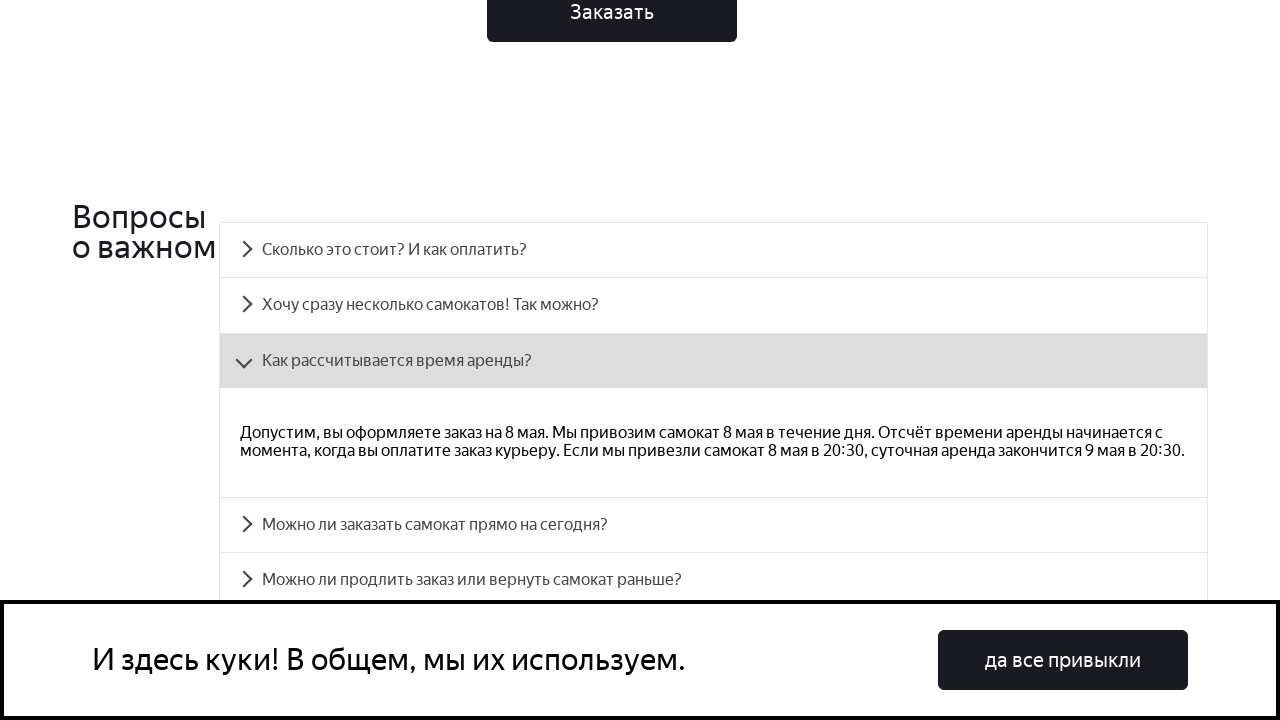